Tests cancel button on password reset form by entering username and clicking cancel

Starting URL: https://opensource-demo.orangehrmlive.com/web/index.php/auth/login

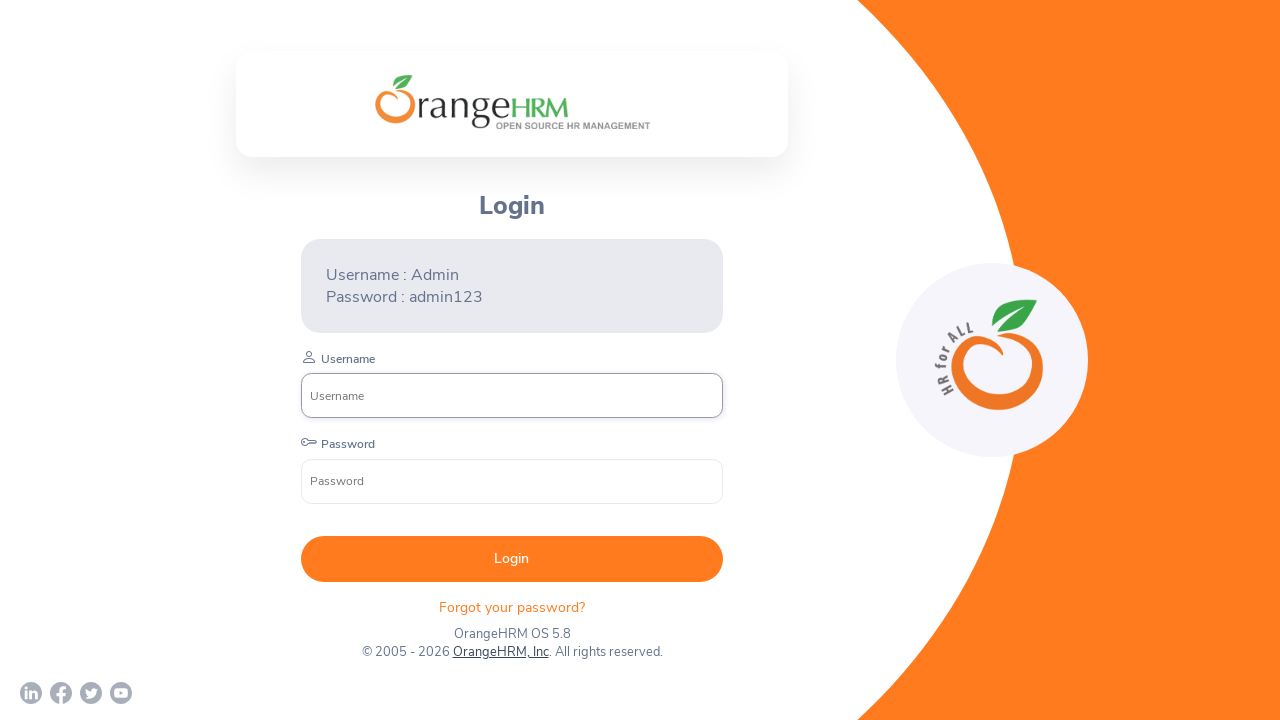

Clicked forget password button at (512, 607) on .orangehrm-login-forgot-header
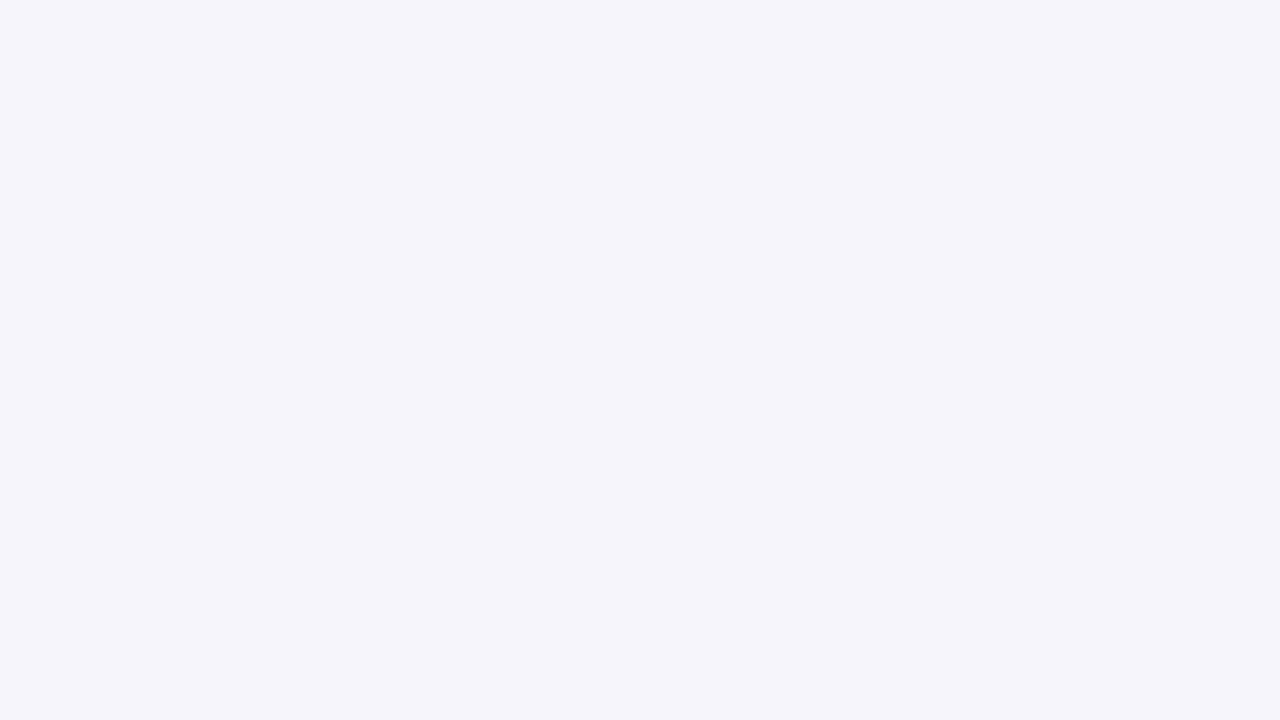

Entered 'Admin' in username field on input[name='username']
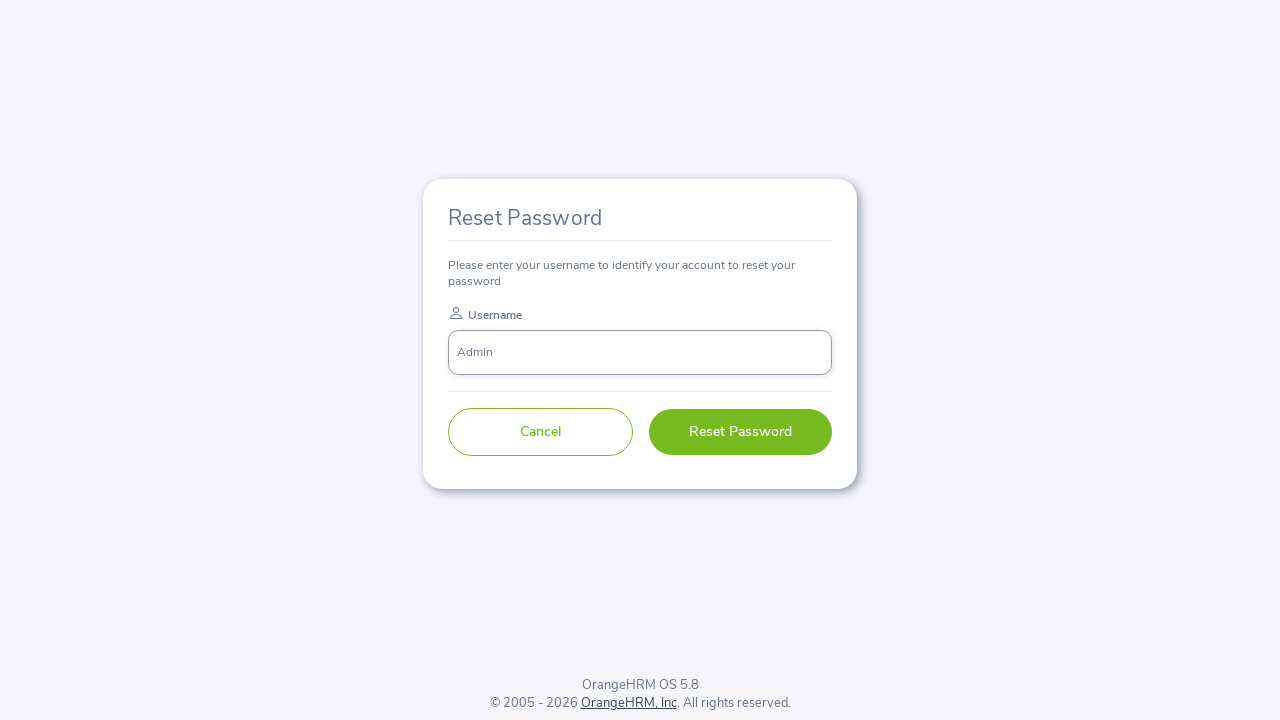

Clicked cancel button on password reset form at (540, 432) on button[type='button']
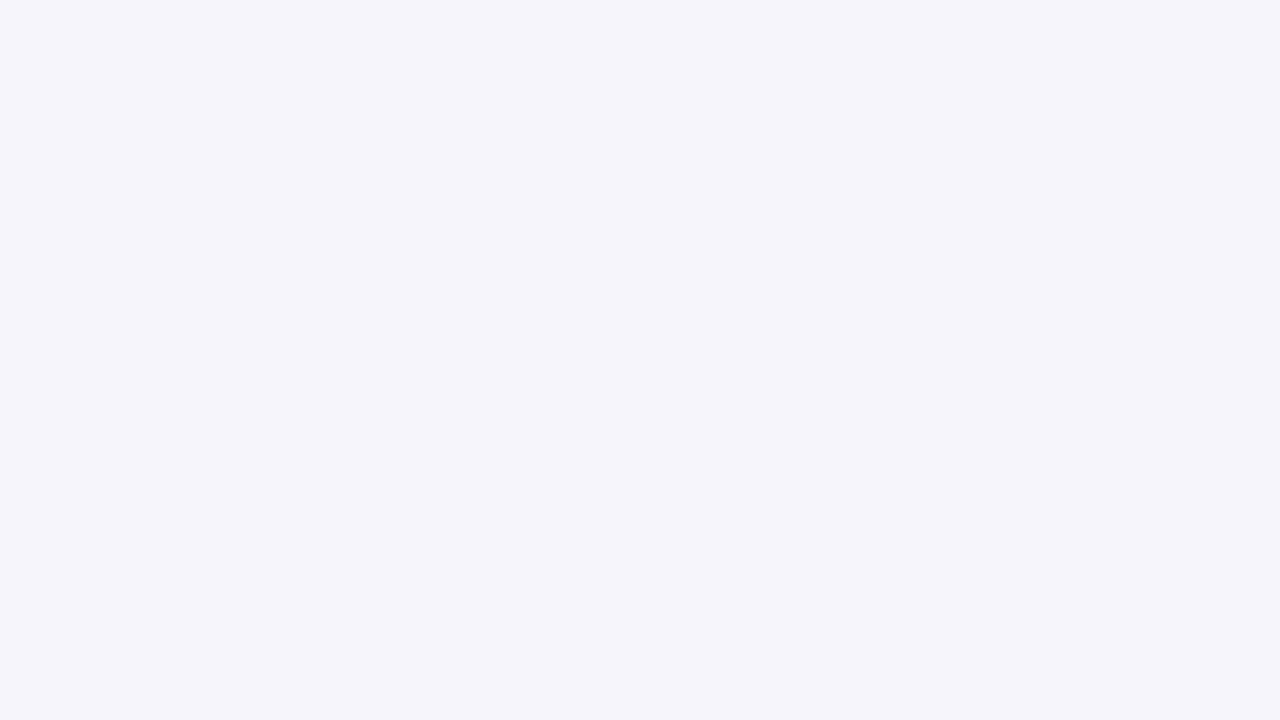

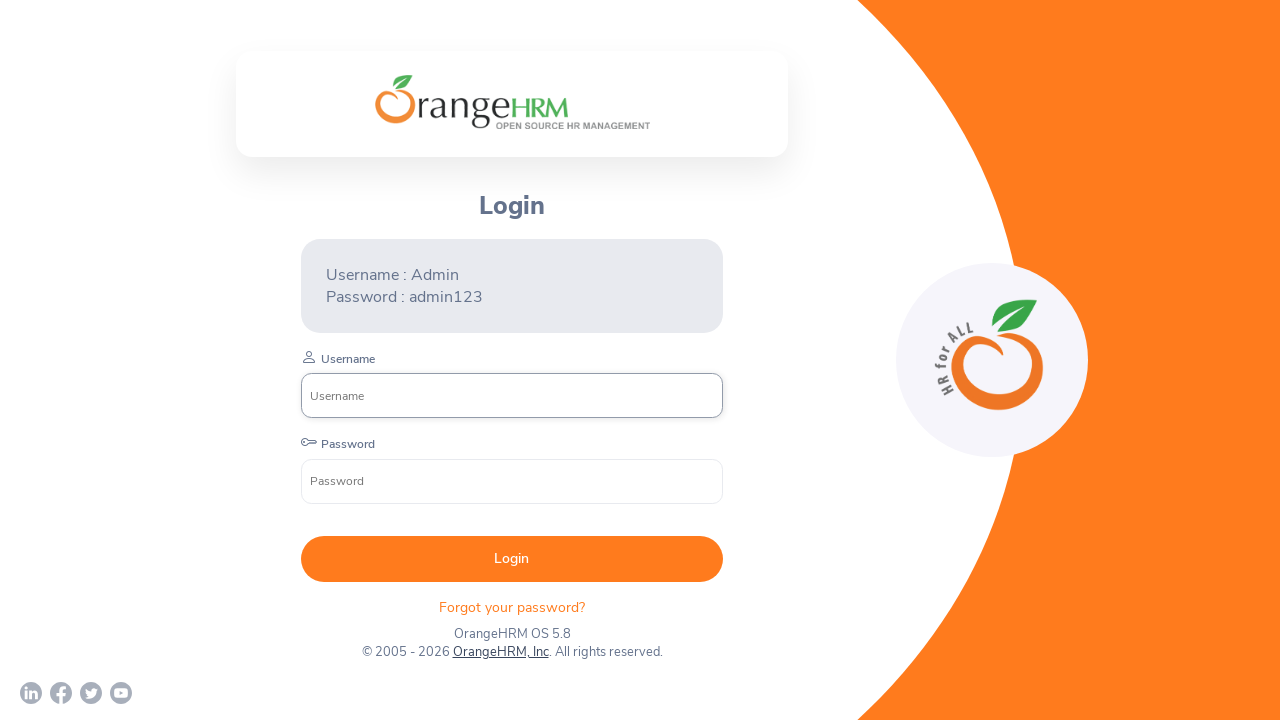